Checks moigektar.ru main page loads by verifying visibility of heading containing "Описание проекта"

Starting URL: https://moigektar.ru/

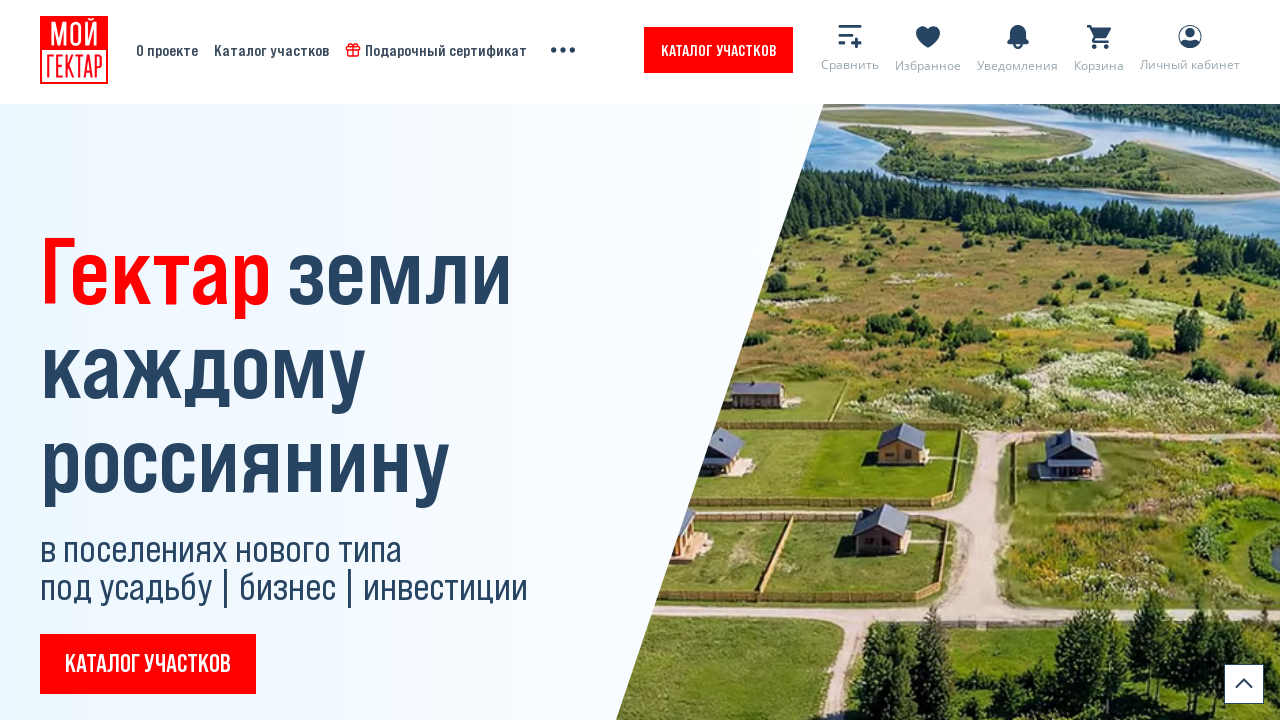

Waited for project description heading to be visible
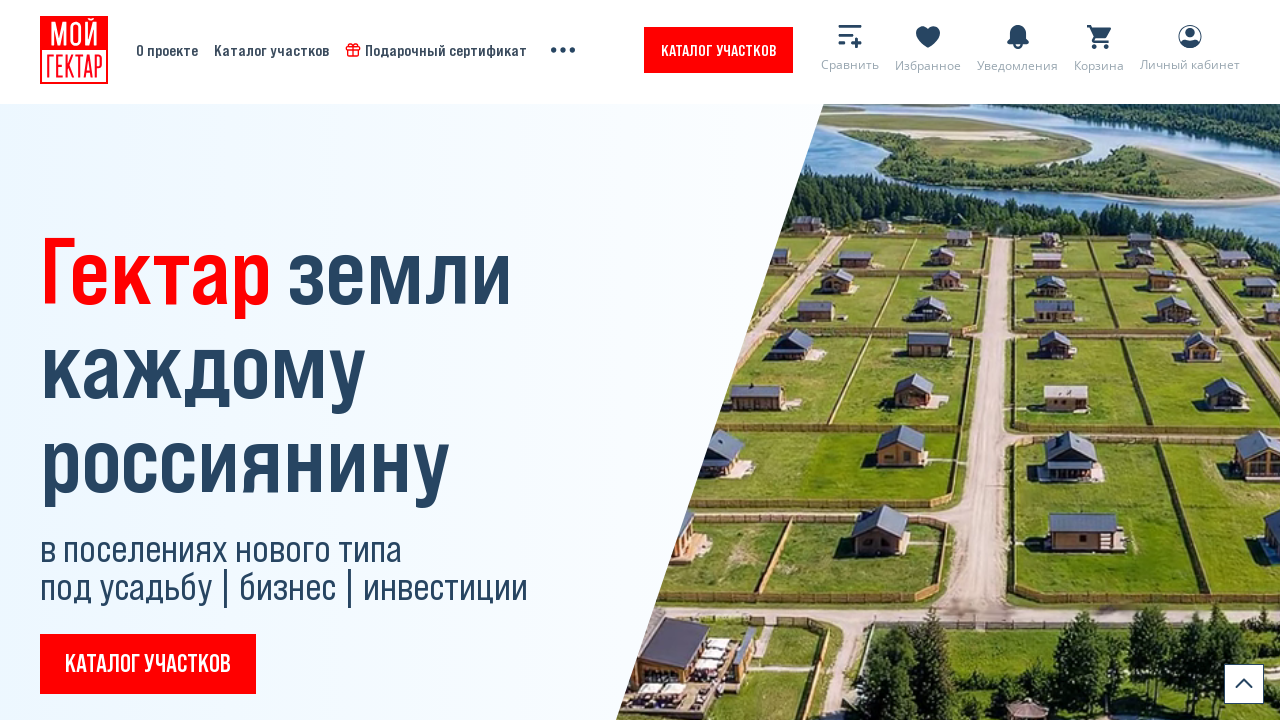

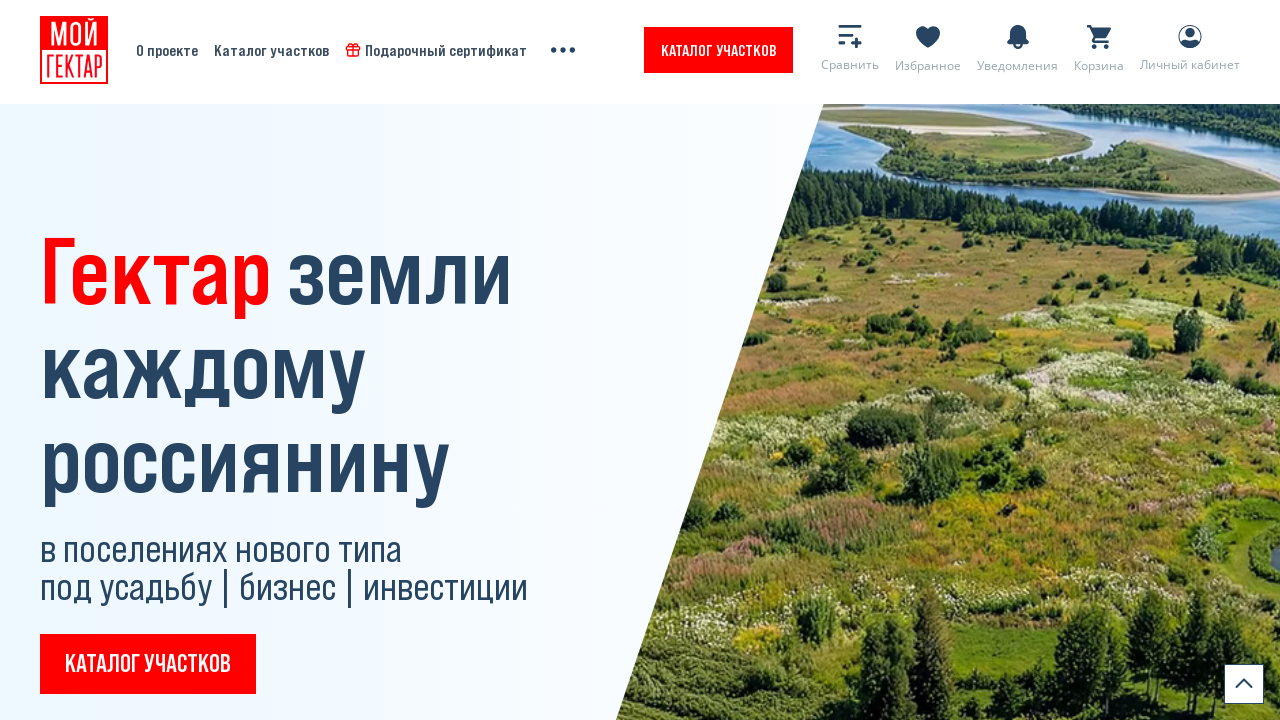